Checks that the header contains "Relay" and footer contains the expected text for consistency

Starting URL: https://relay.prototyp.digital/category/branding

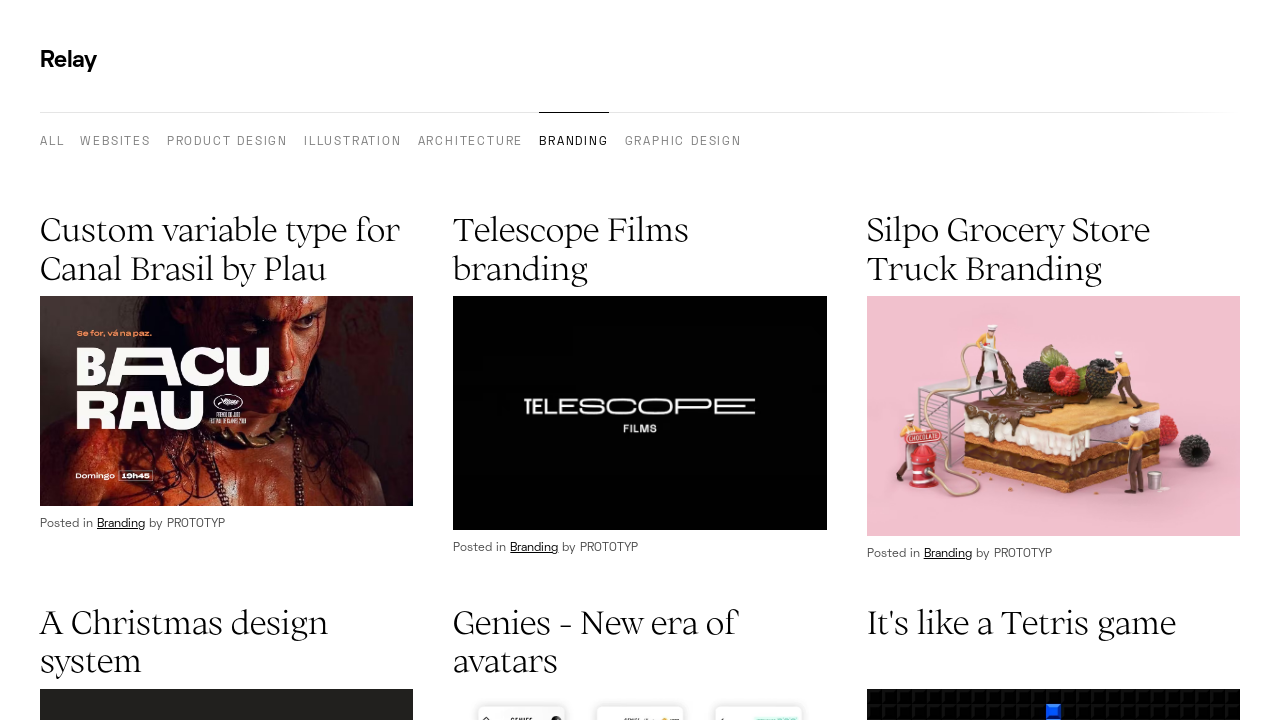

Navigated to https://relay.prototyp.digital/category/branding
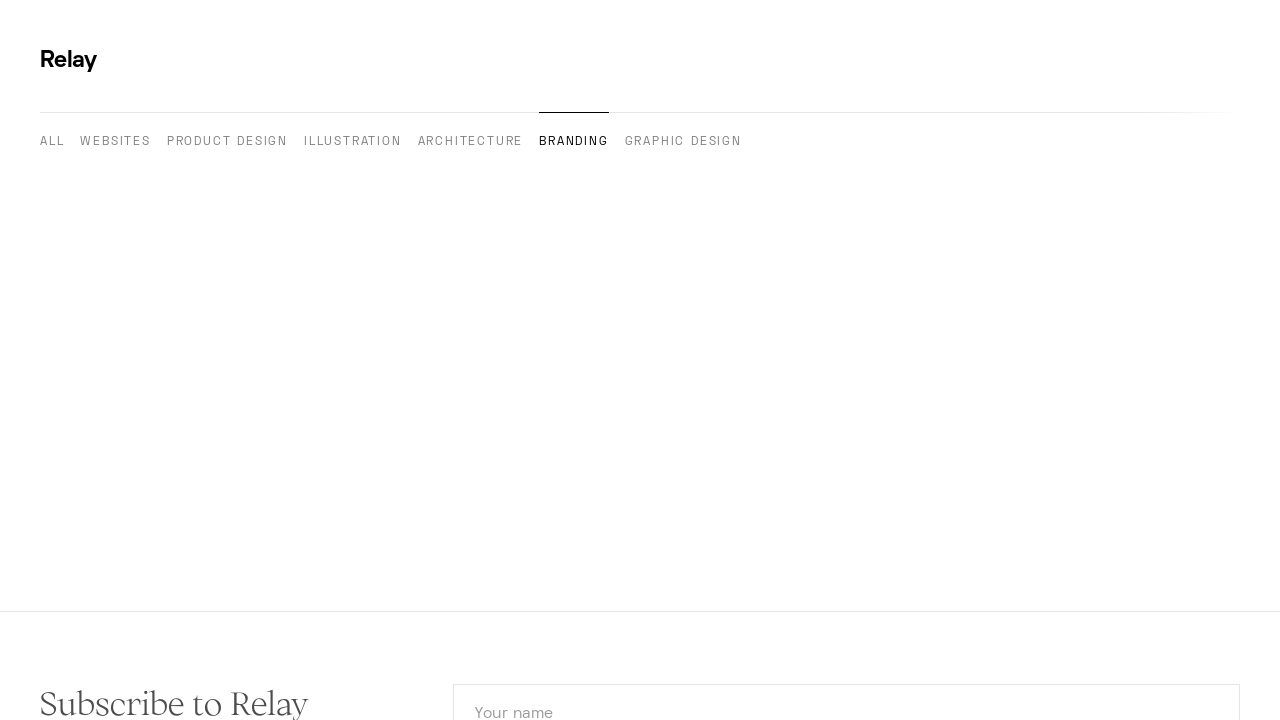

Located header element by role 'banner'
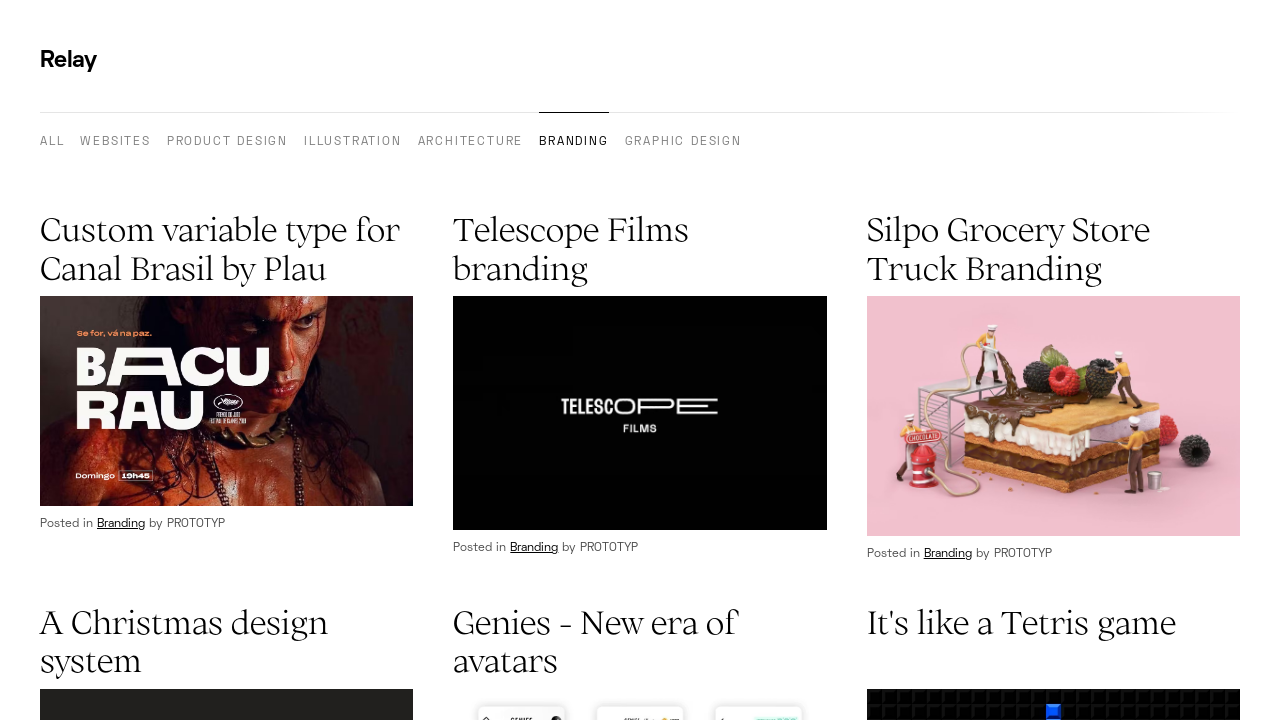

Located footer element by role 'contentinfo'
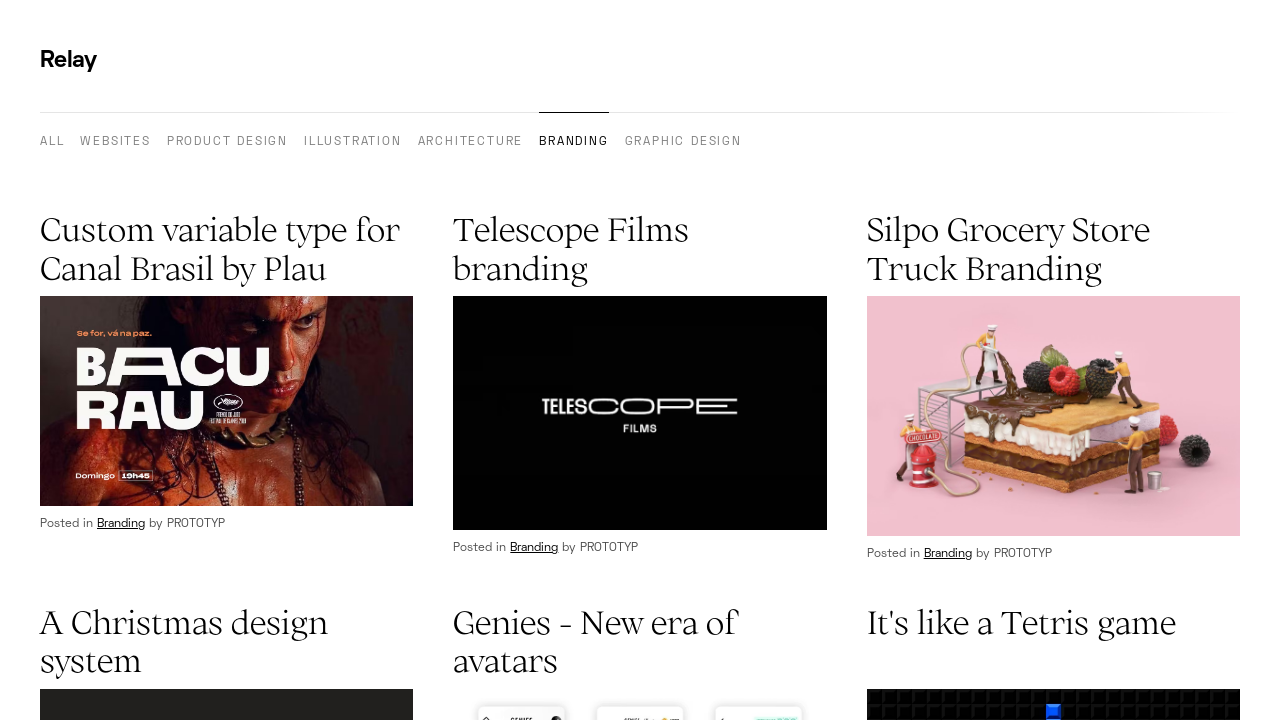

Header element is now visible
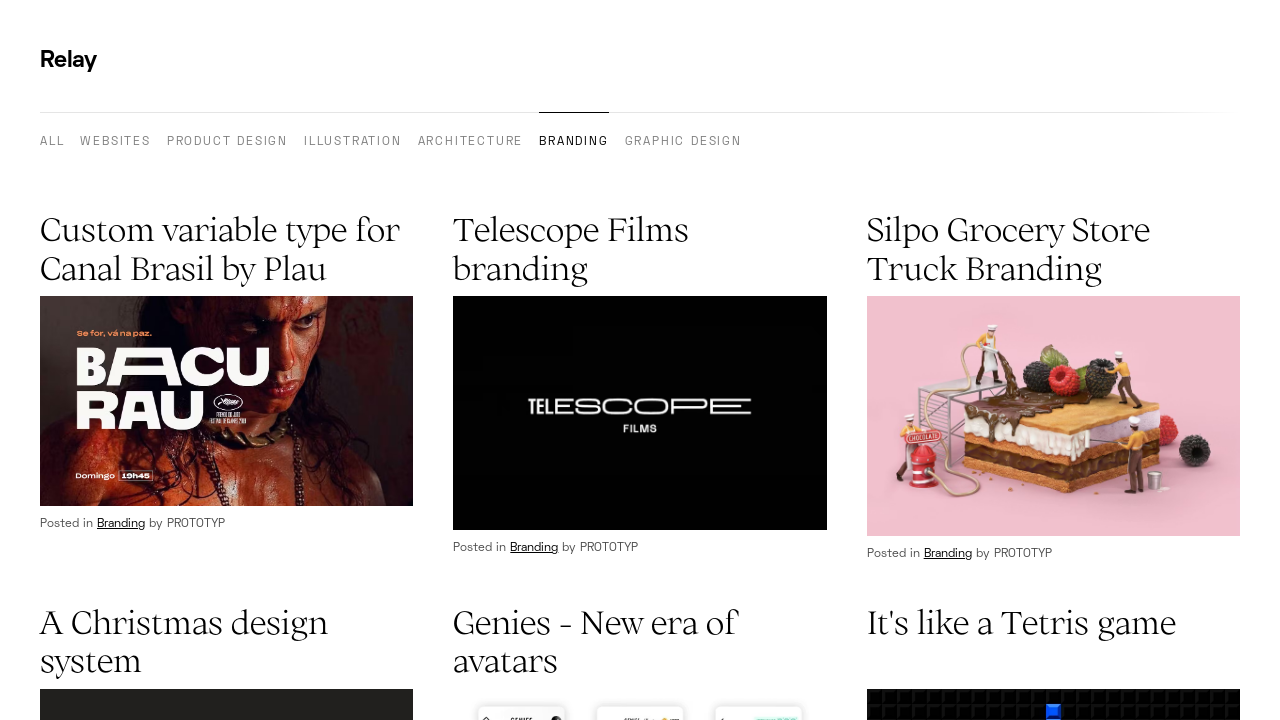

Footer element is now visible
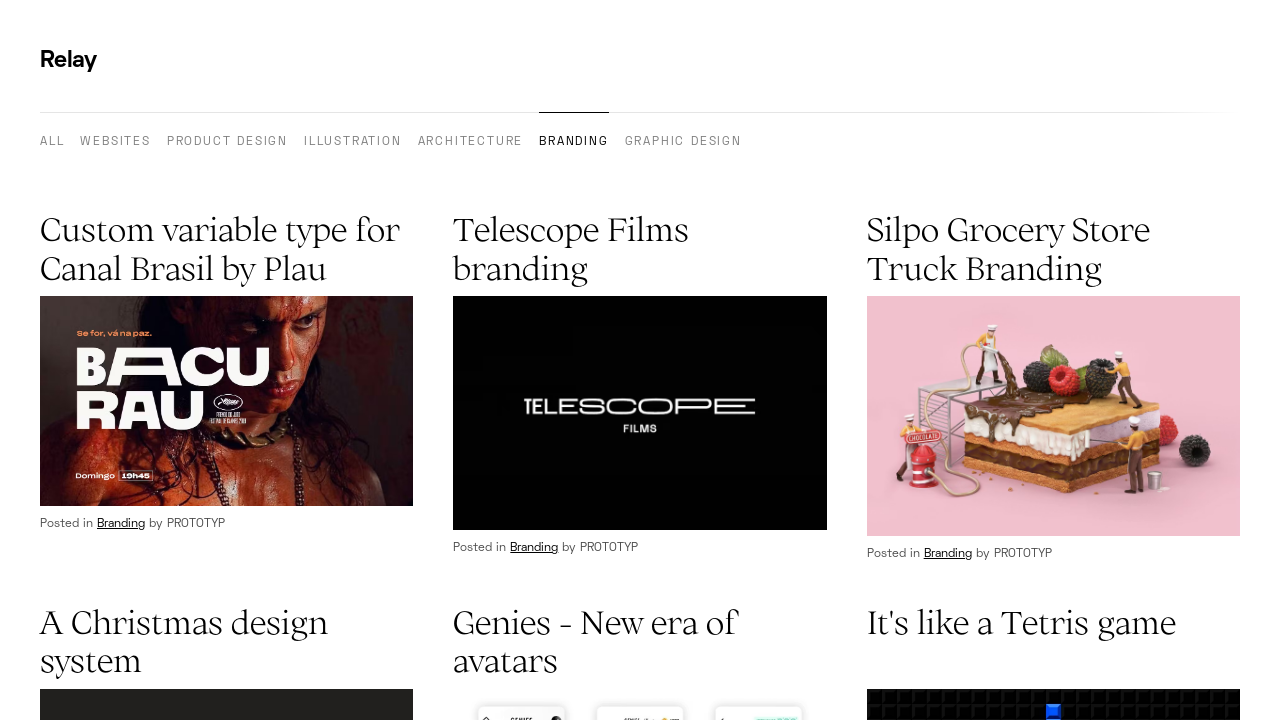

Verified header contains 'Relay' text
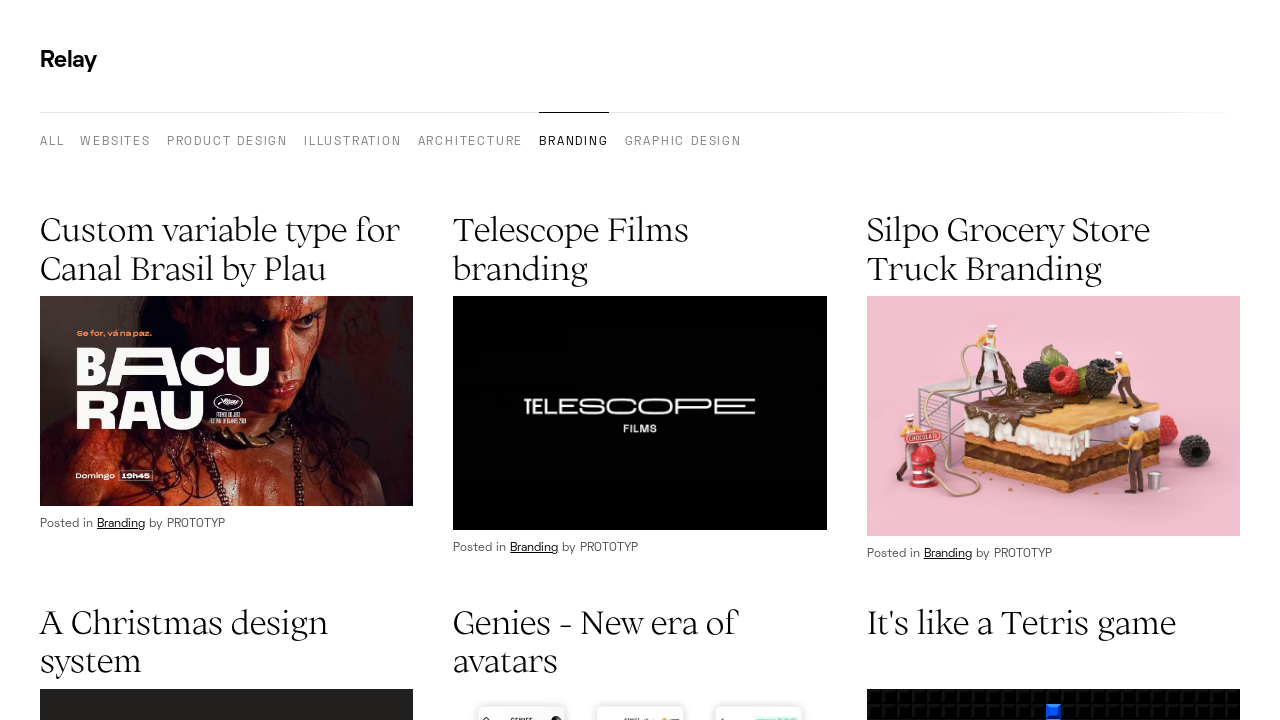

Verified footer contains expected text content
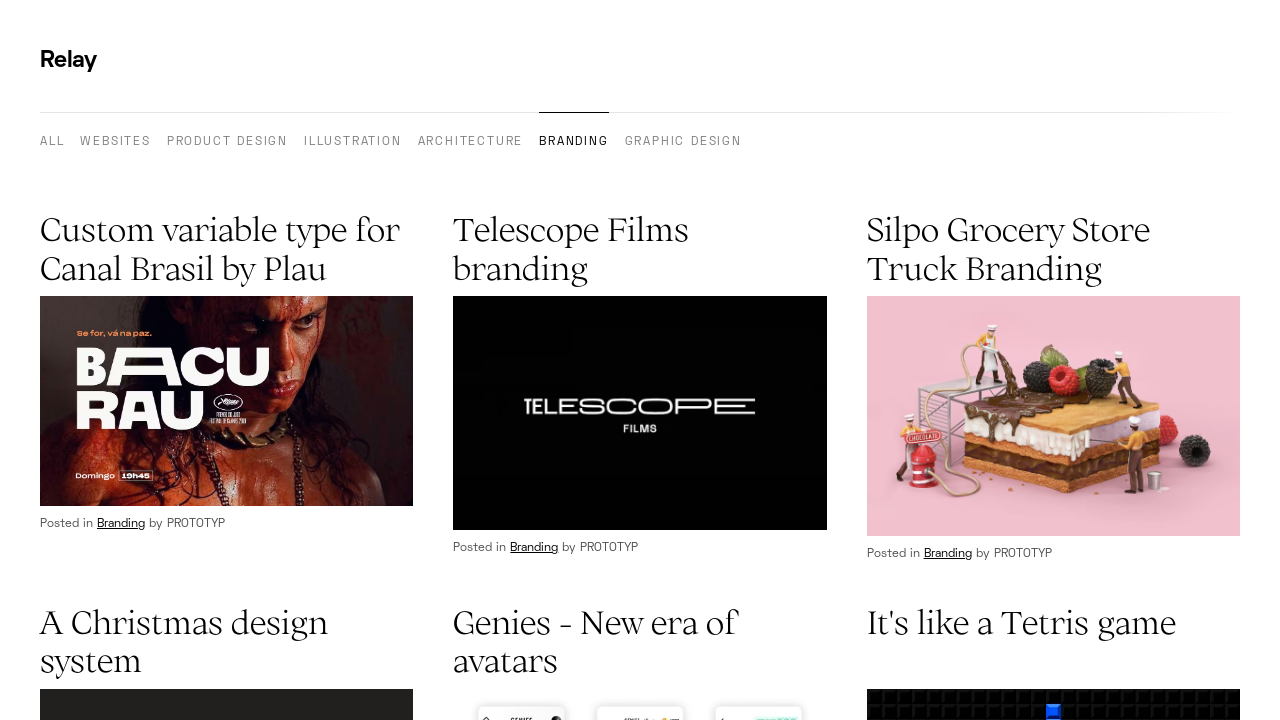

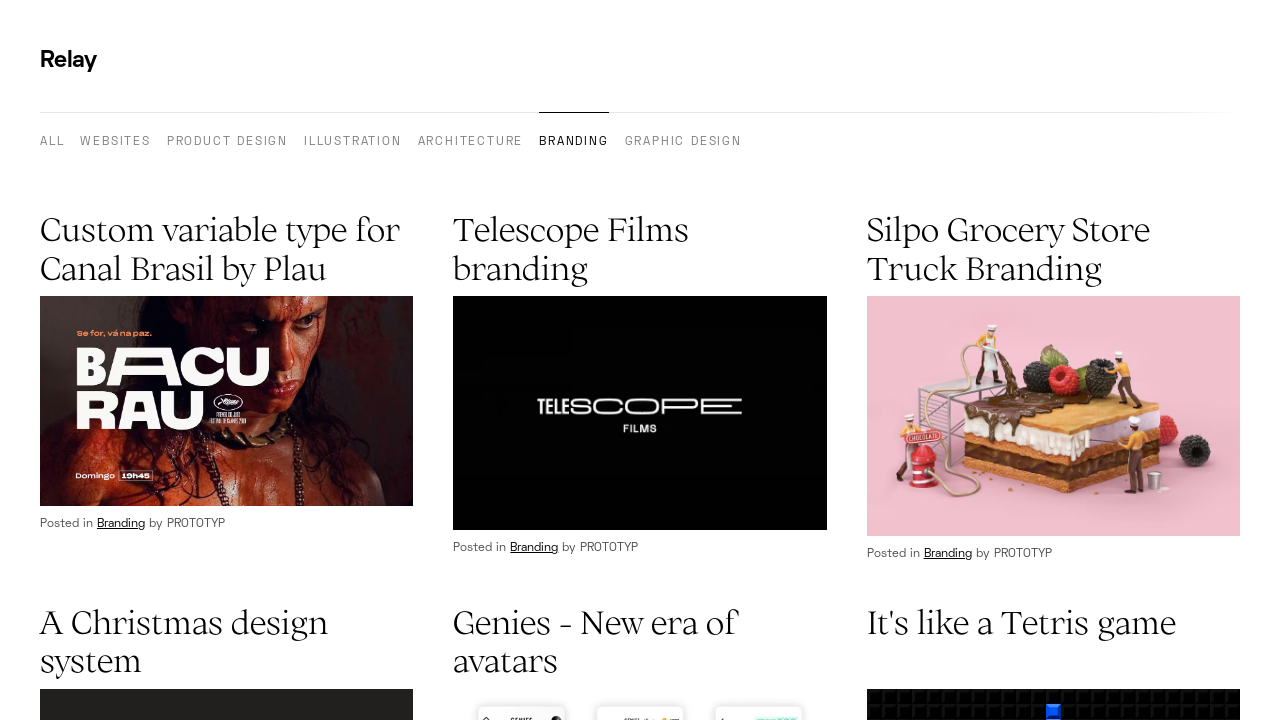